Tests form filling with scrolling to elements, entering a name and date

Starting URL: https://formy-project.herokuapp.com/scroll

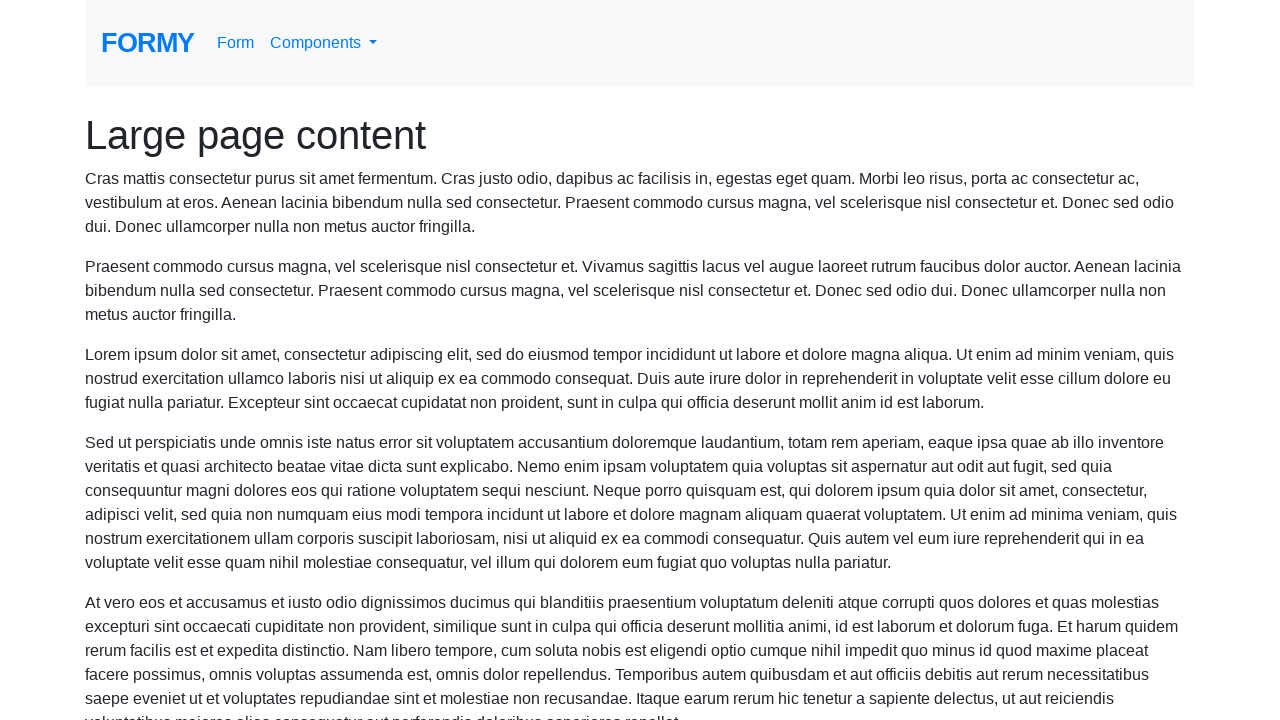

Hovered over name field to scroll into view at (355, 685) on #name
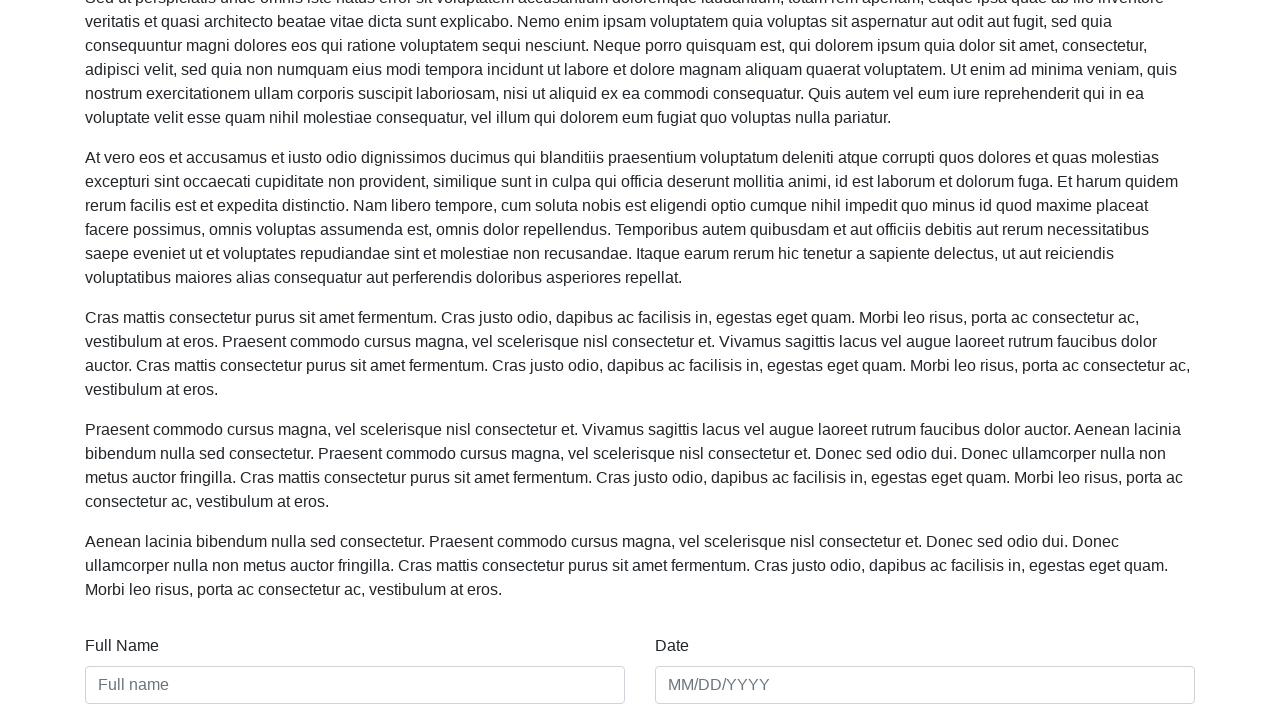

Filled name field with 'Harry Potter' on #name
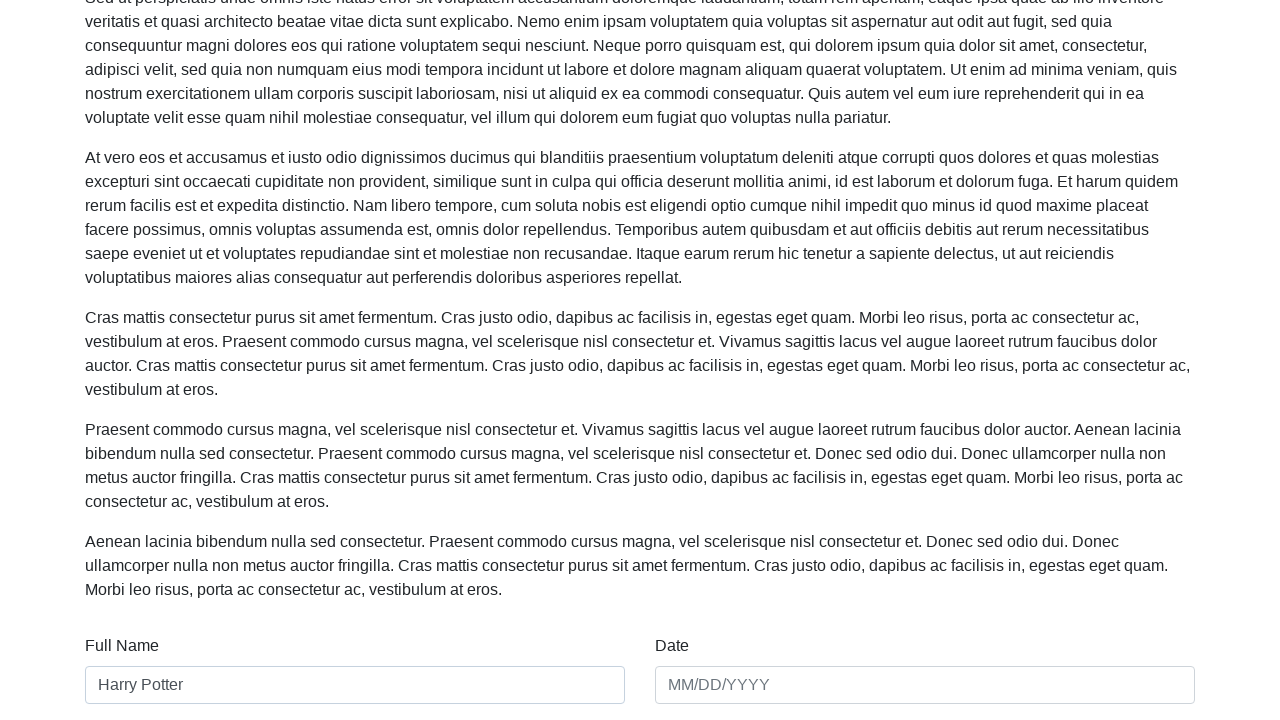

Clicked date field to focus it at (925, 685) on #date
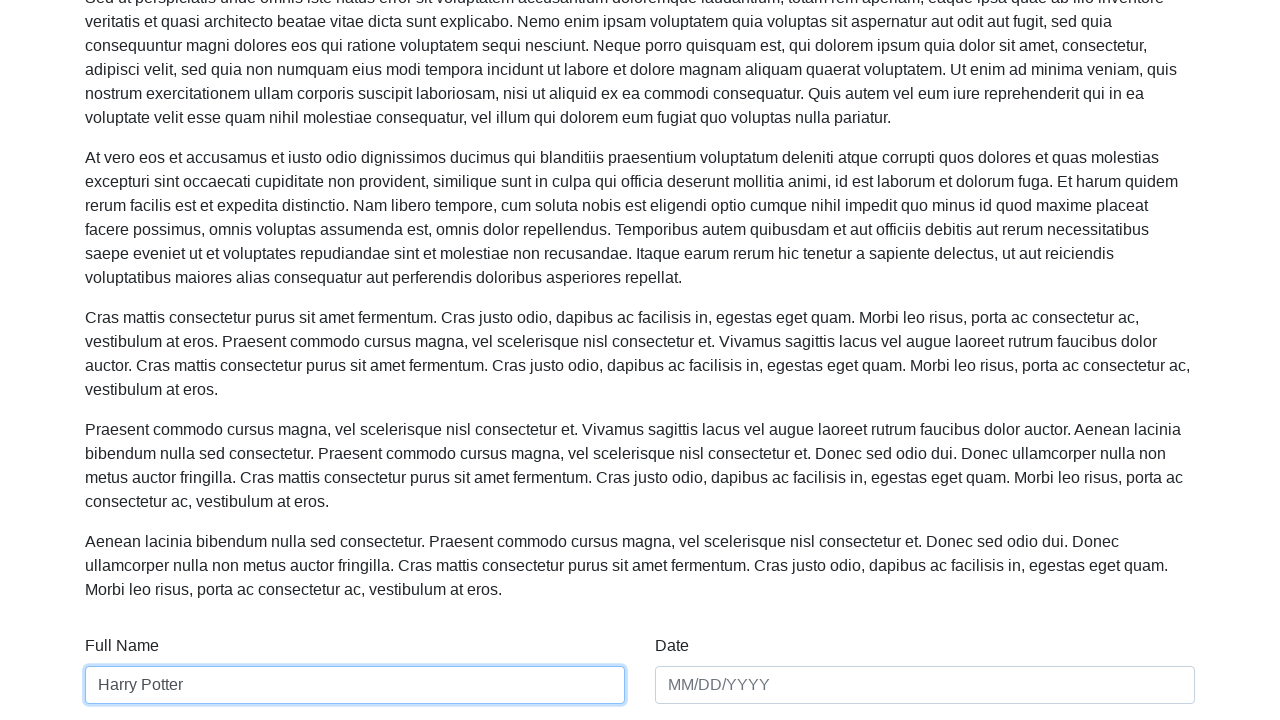

Filled date field with '01/01/2001' on #date
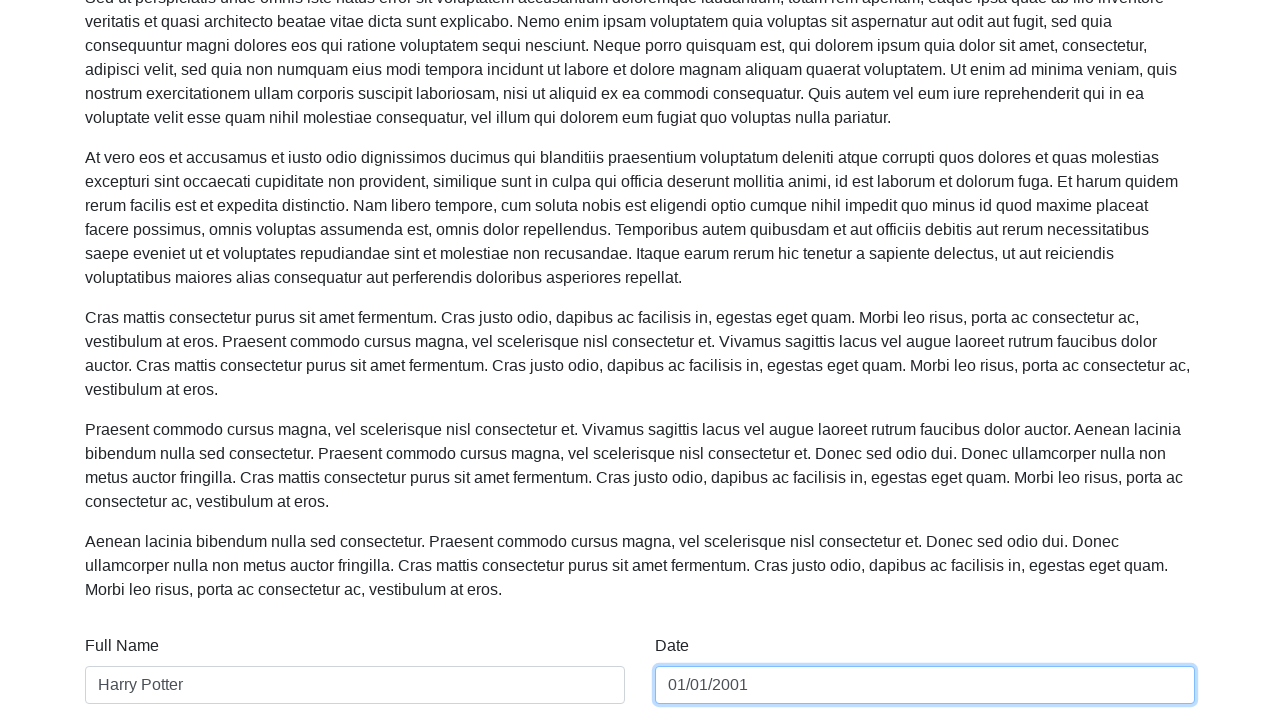

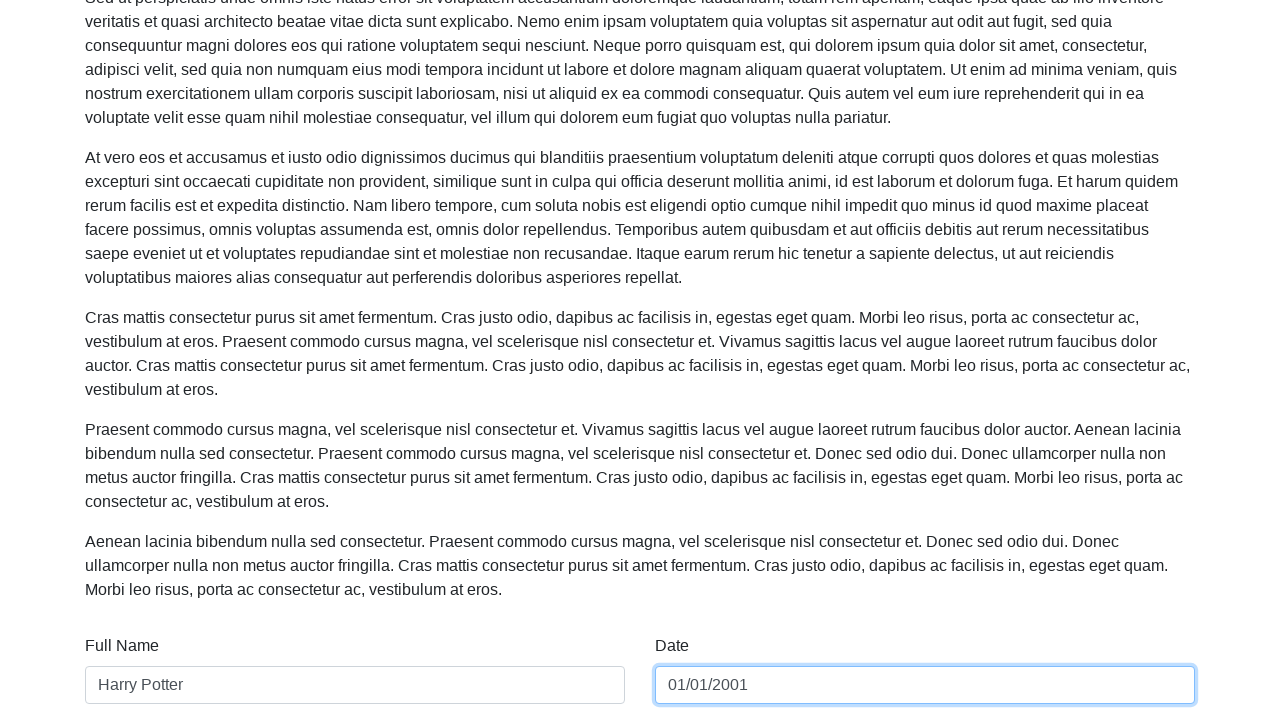